Tests slider control by using keyboard arrow keys to increase its value

Starting URL: https://www.selenium.dev/selenium/web/web-form.html

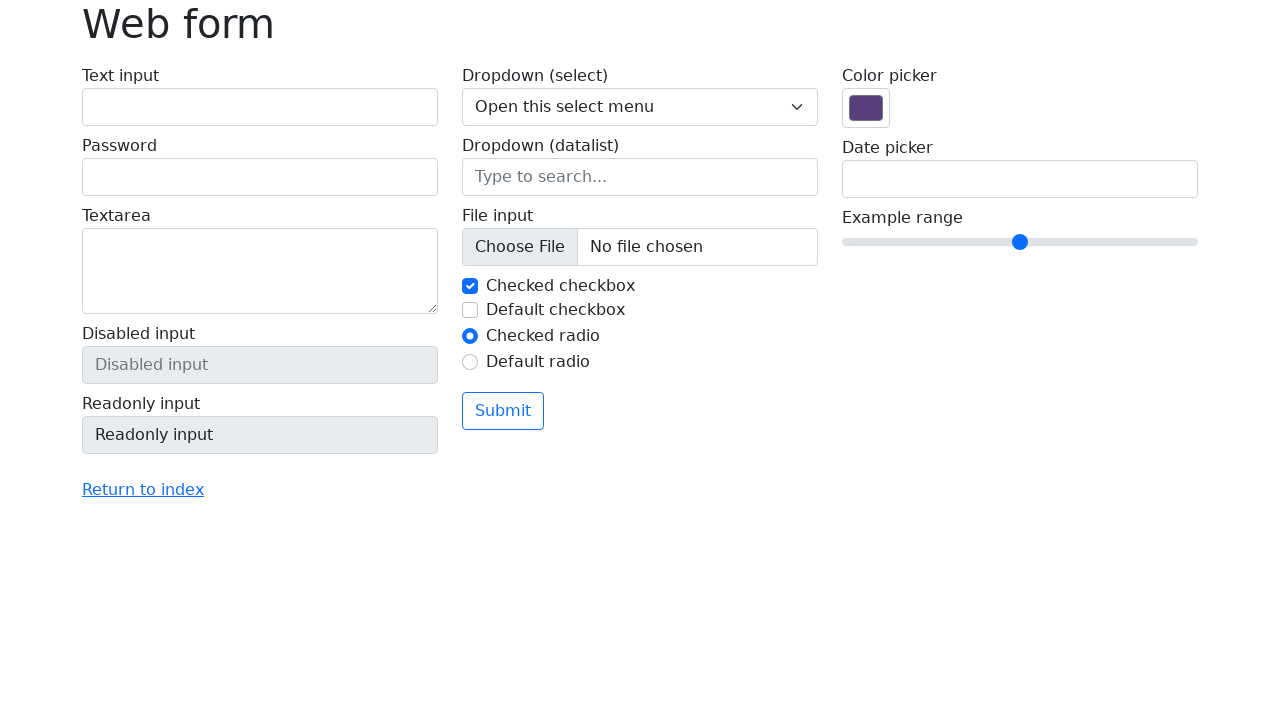

Located the range slider element
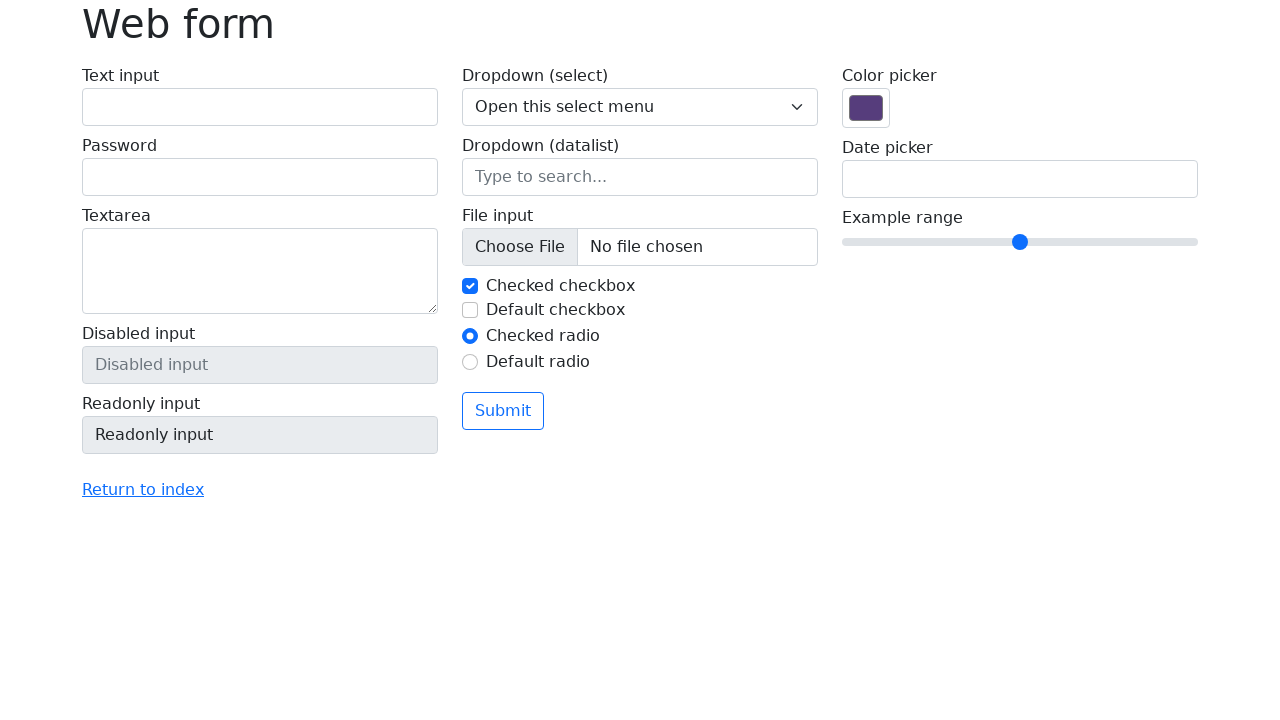

Clicked on the range slider to focus it at (1020, 242) on input[name='my-range']
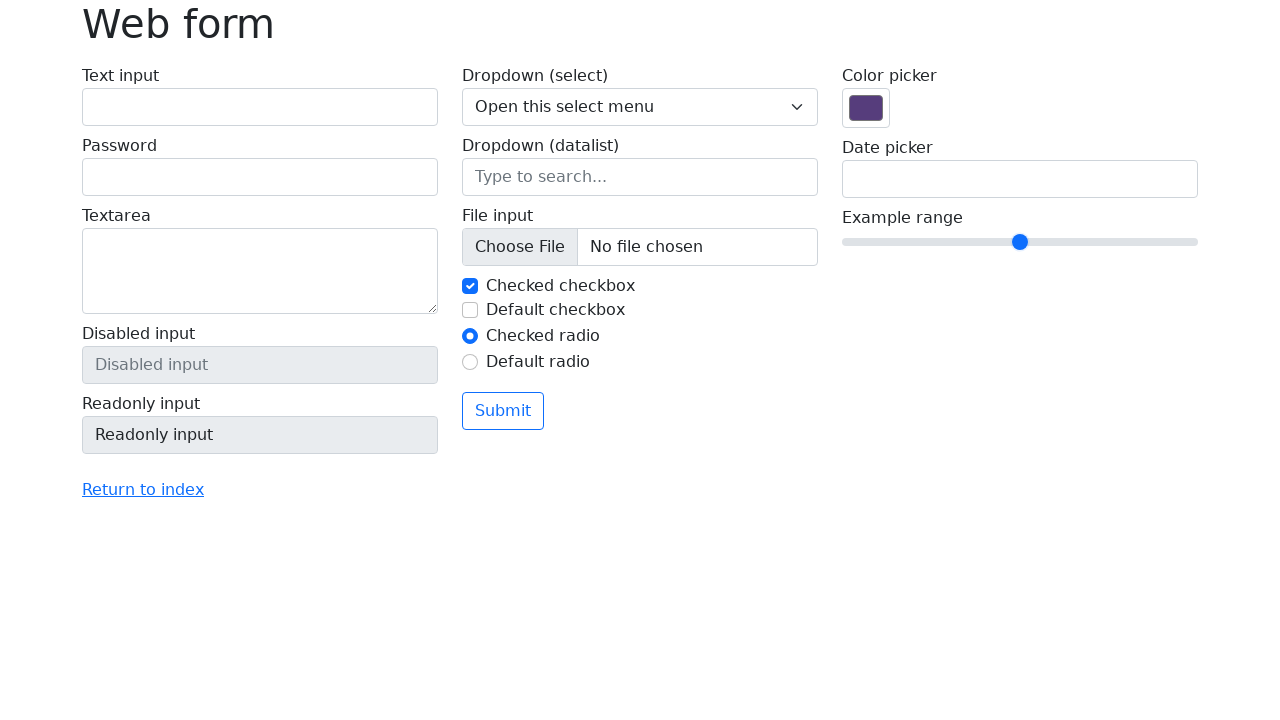

Pressed ArrowRight key to increase slider value (iteration 1 of 4) on input[name='my-range']
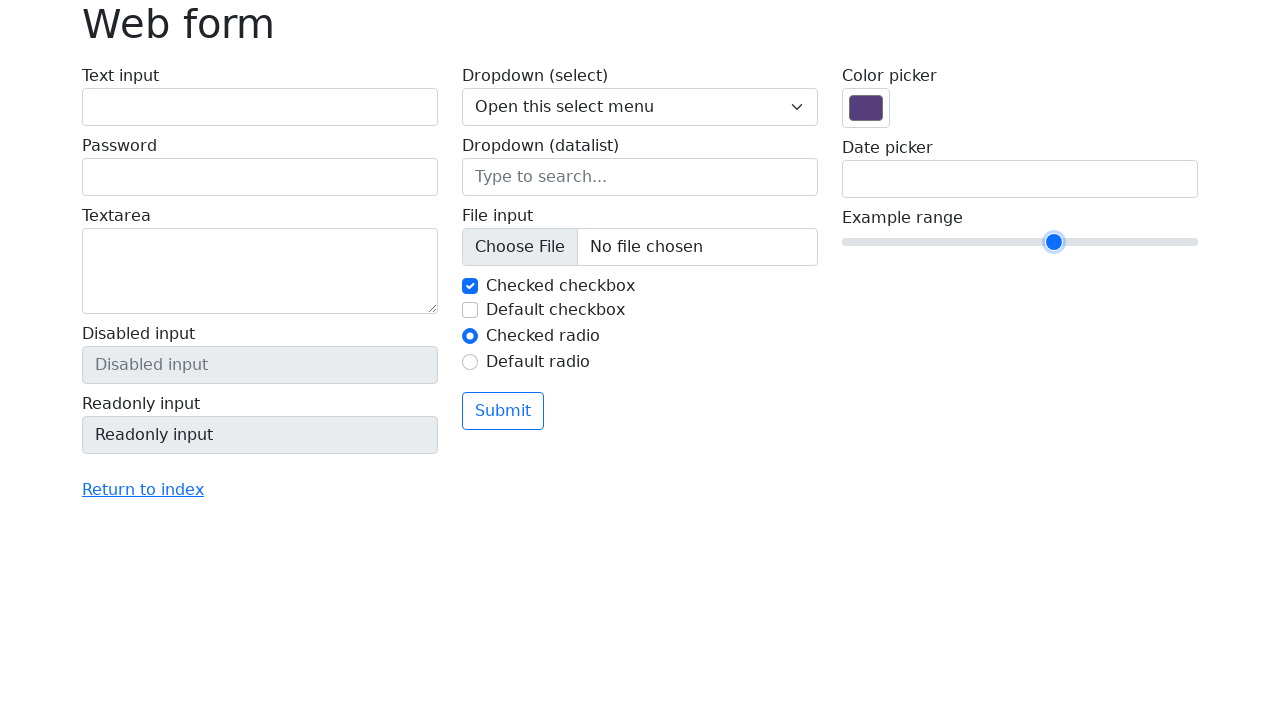

Pressed ArrowRight key to increase slider value (iteration 2 of 4) on input[name='my-range']
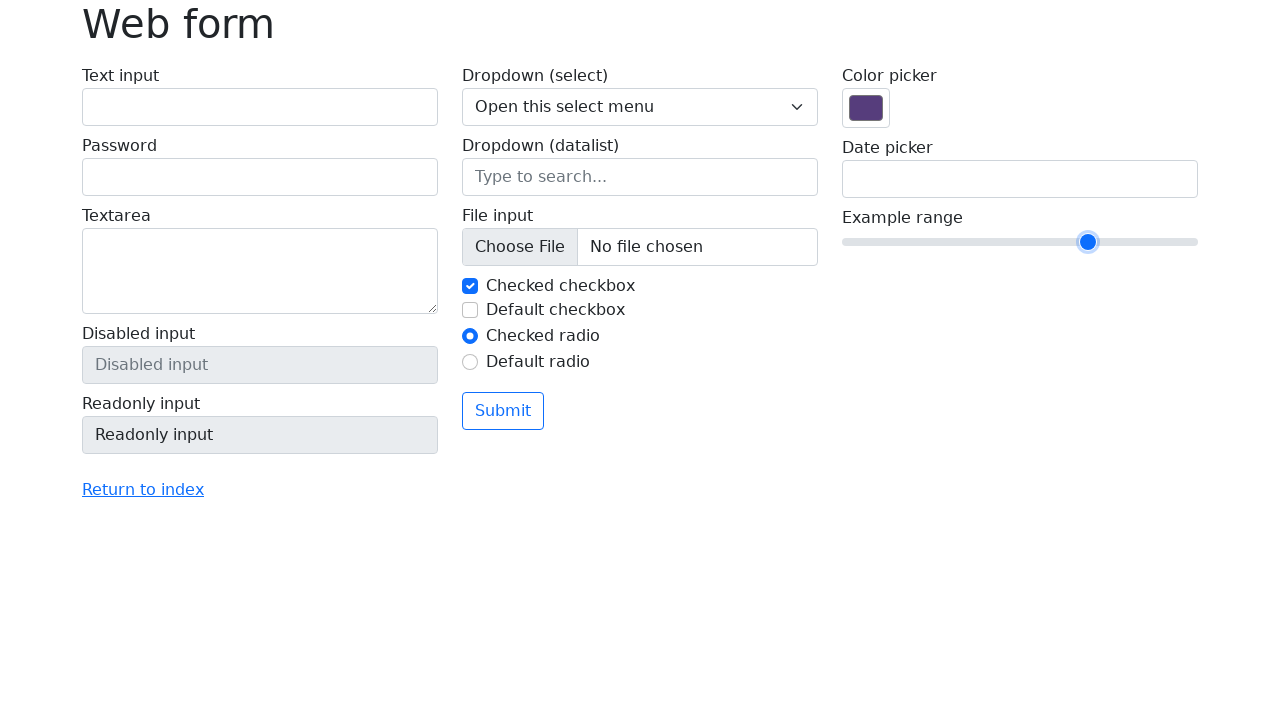

Pressed ArrowRight key to increase slider value (iteration 3 of 4) on input[name='my-range']
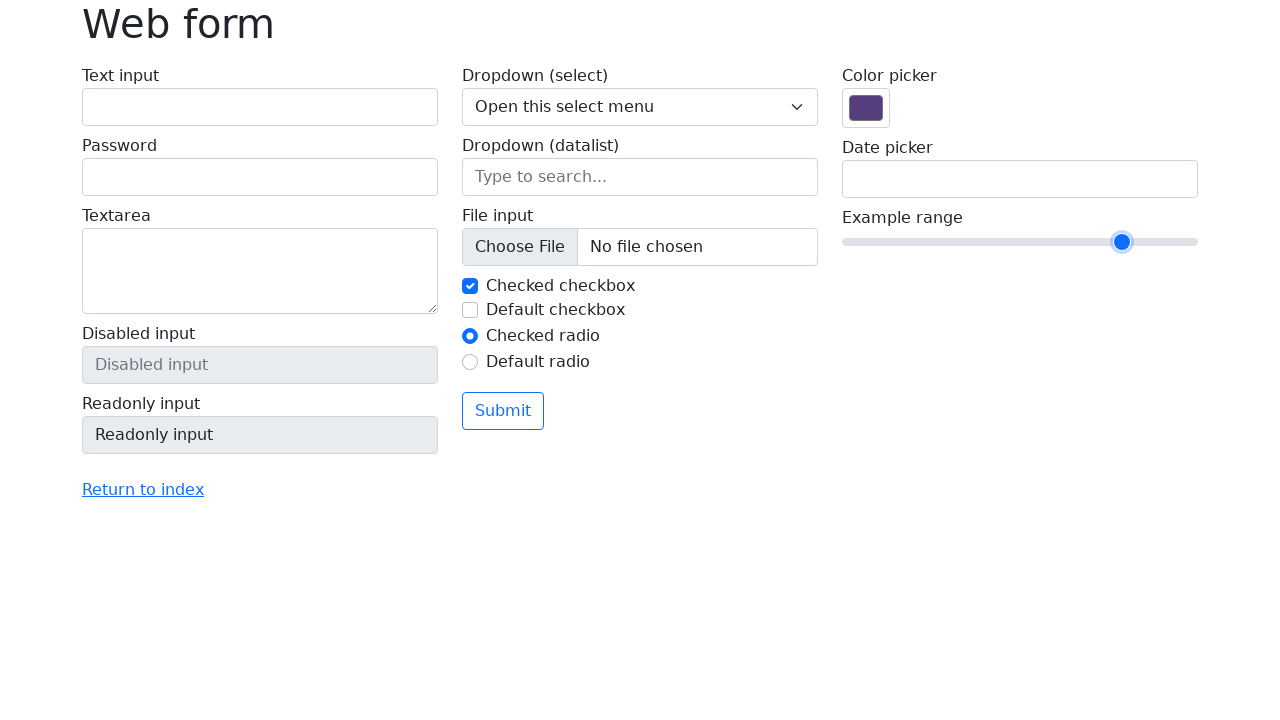

Pressed ArrowRight key to increase slider value (iteration 4 of 4) on input[name='my-range']
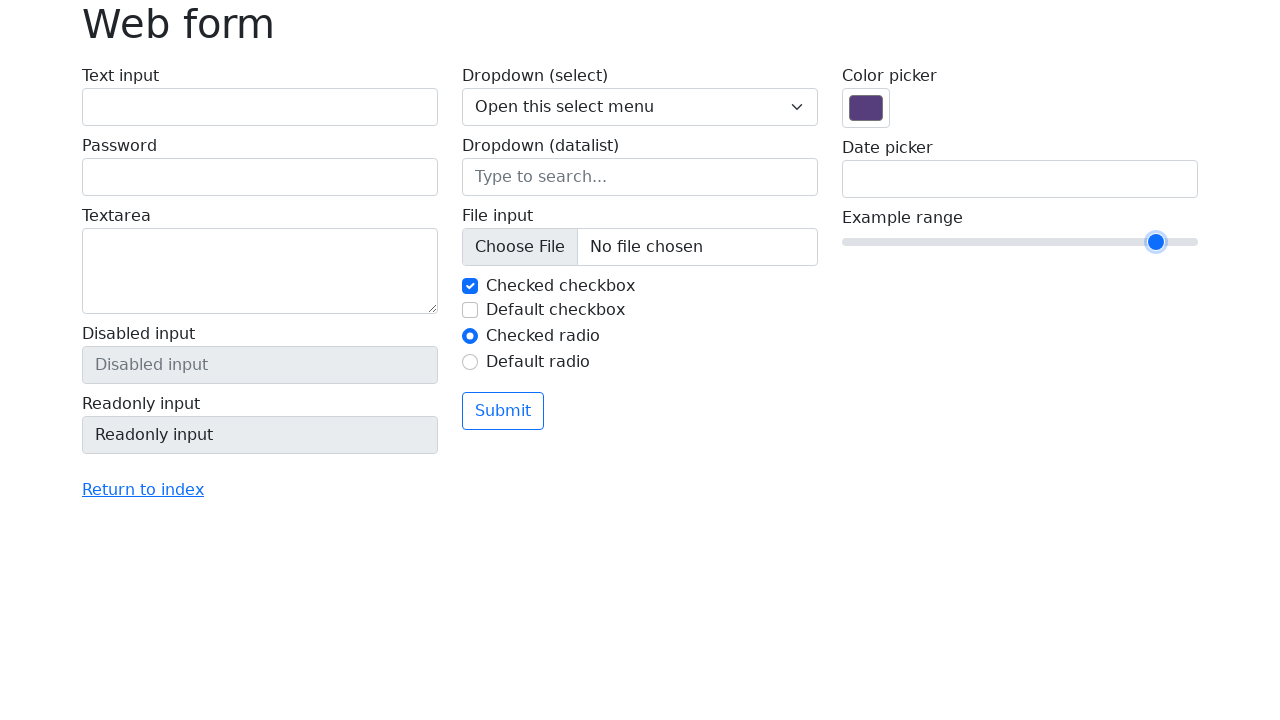

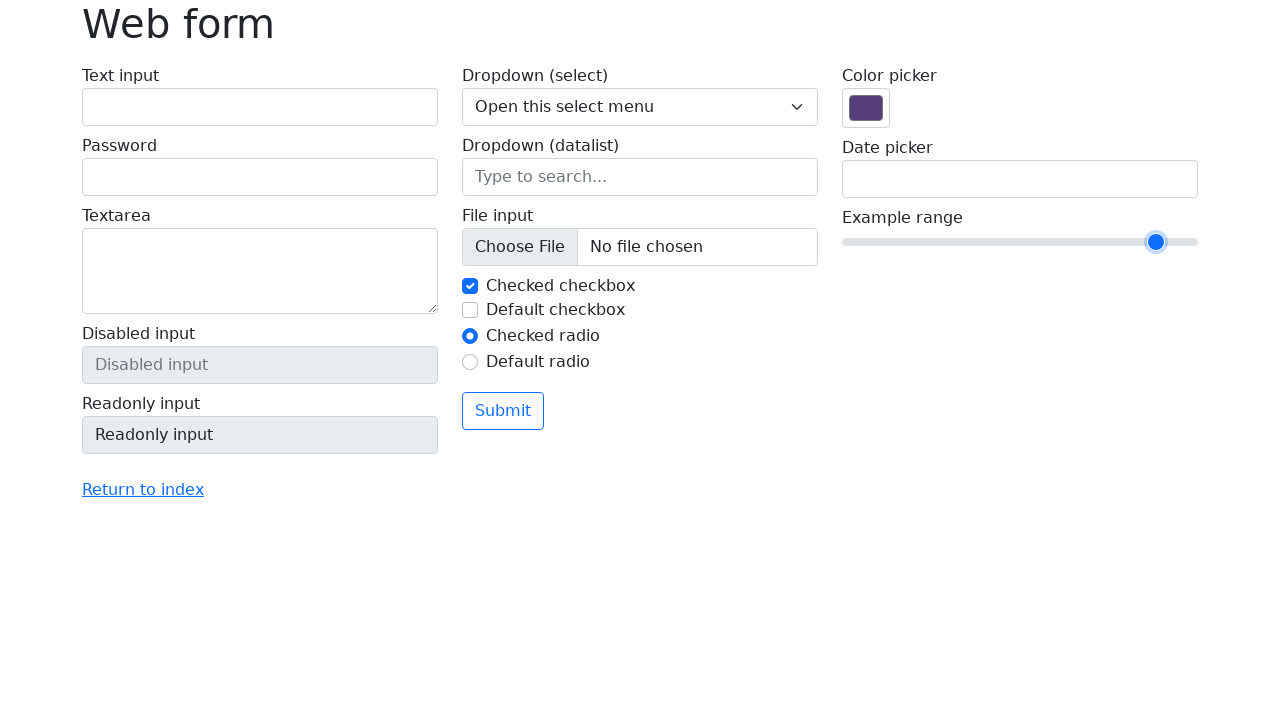